Tests JavaScript alert dialog handling including simple alerts, confirm dialogs with dismiss, and prompt dialogs with text input on a demo automation site.

Starting URL: https://demo.automationtesting.in/Alerts.html

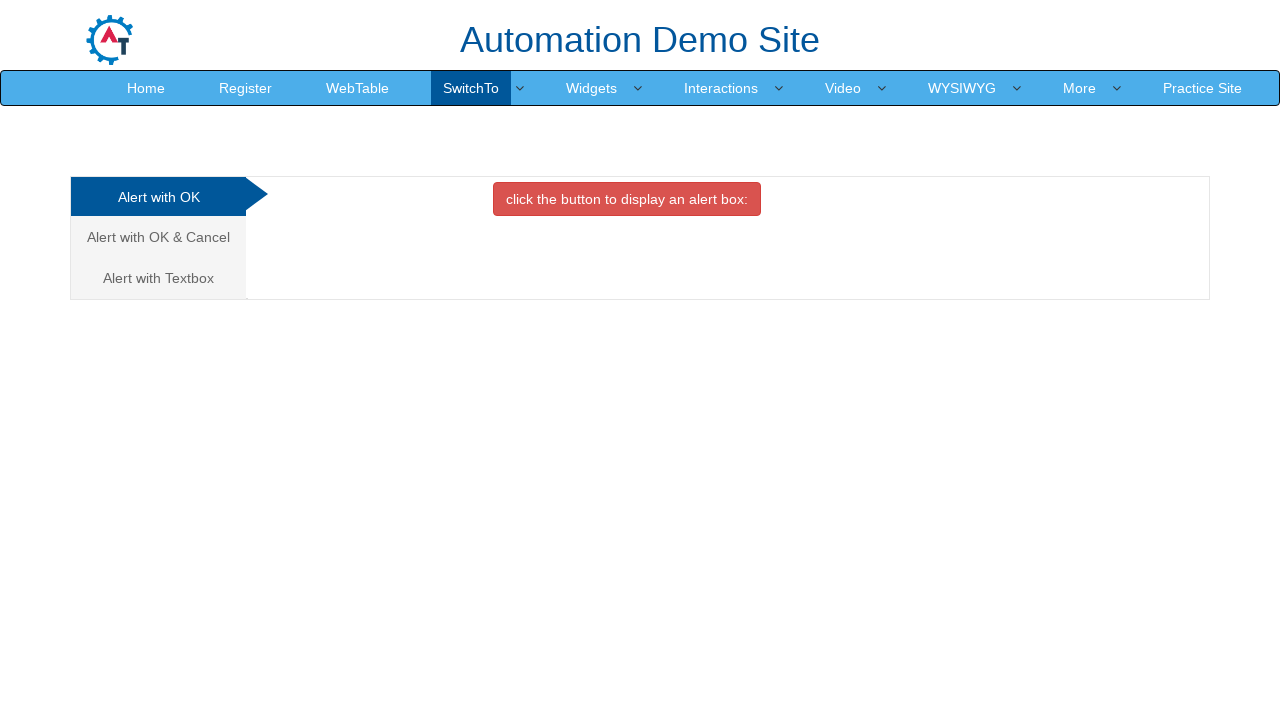

Set up dialog handler to accept simple alert
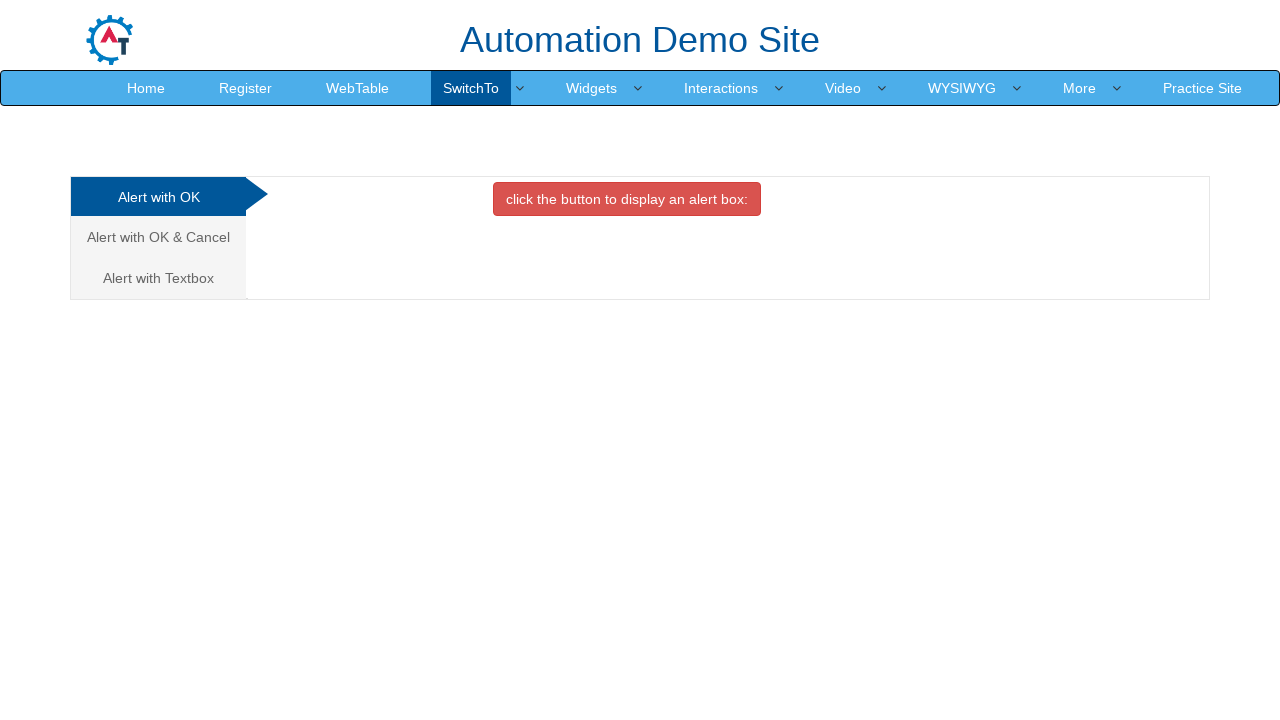

Clicked button to trigger simple alert at (627, 199) on xpath=//button[@onclick='alertbox()']
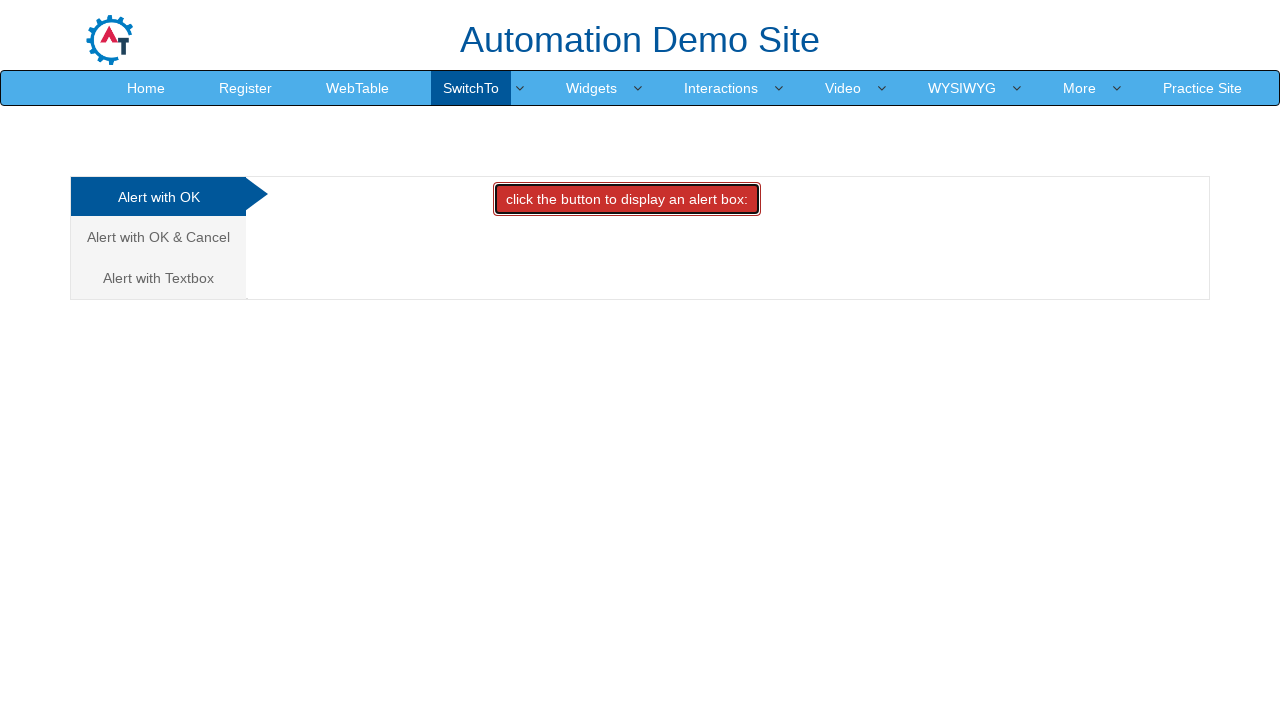

Clicked tab for 'Alert with OK & Cancel' at (158, 237) on //a[text()="Alert with OK & Cancel "]
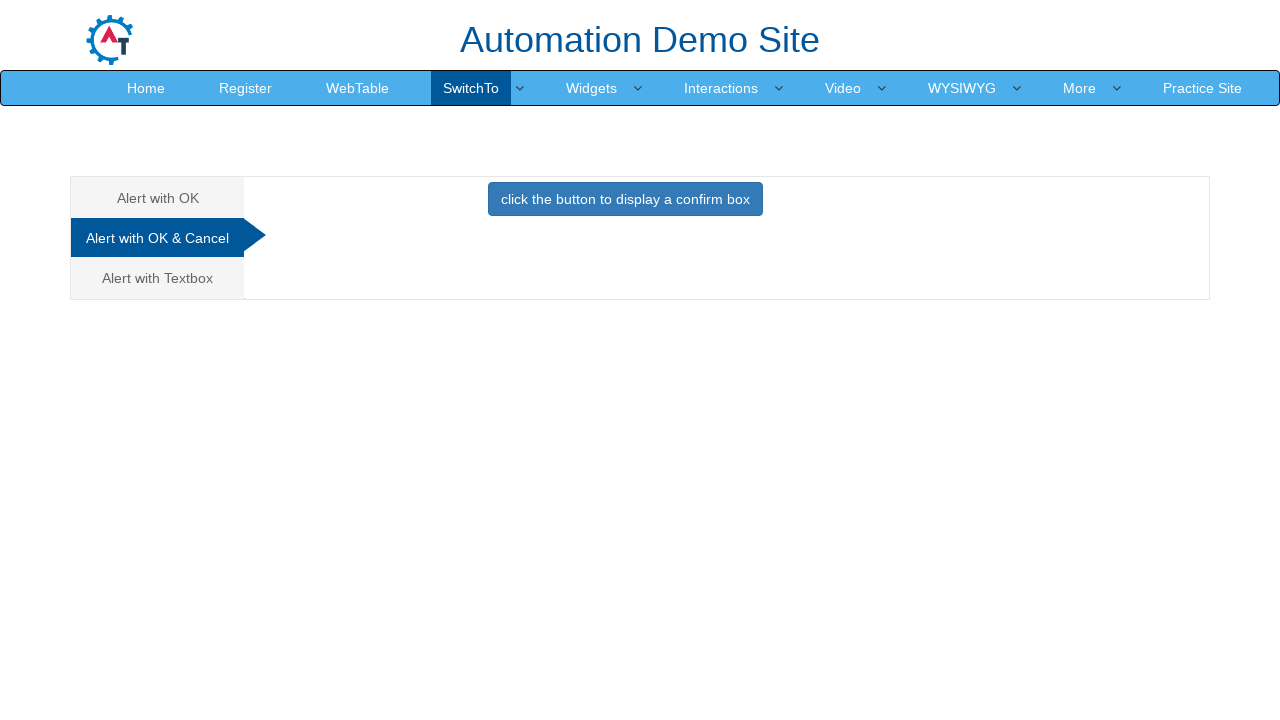

Set up dialog handler to dismiss confirm alert
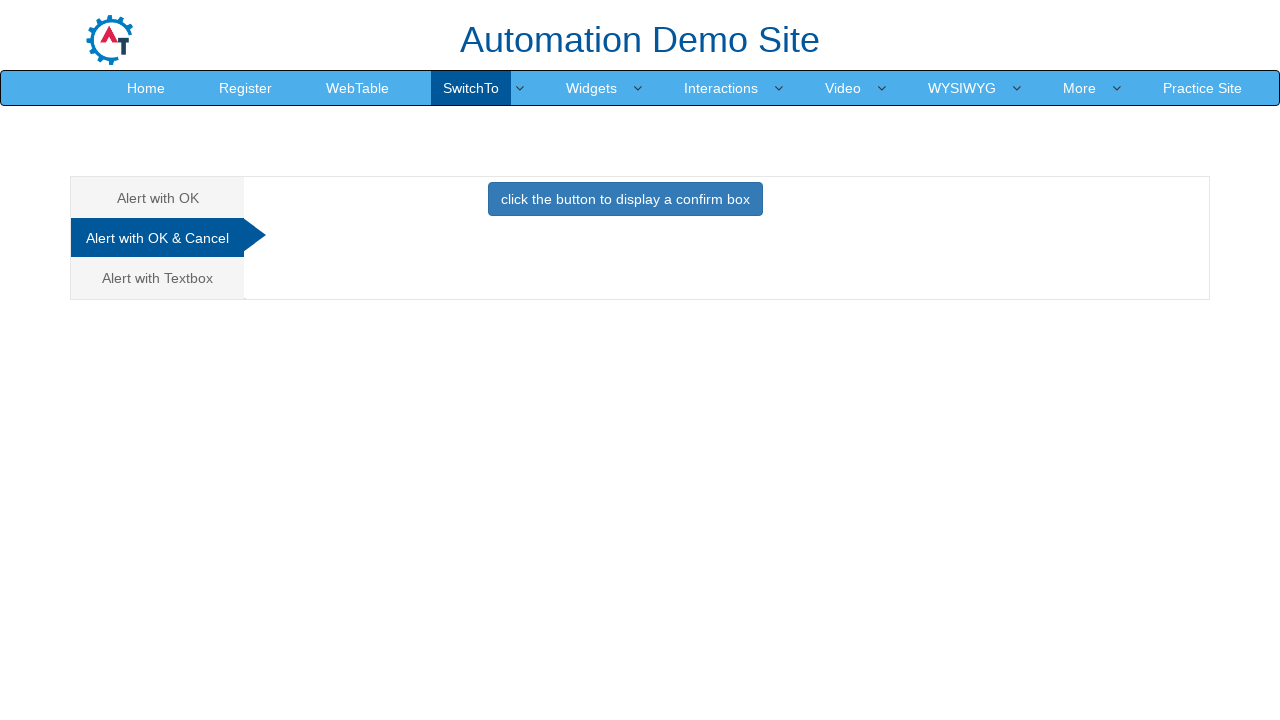

Clicked button to trigger confirm alert at (625, 199) on xpath=//button[@onclick='confirmbox()']
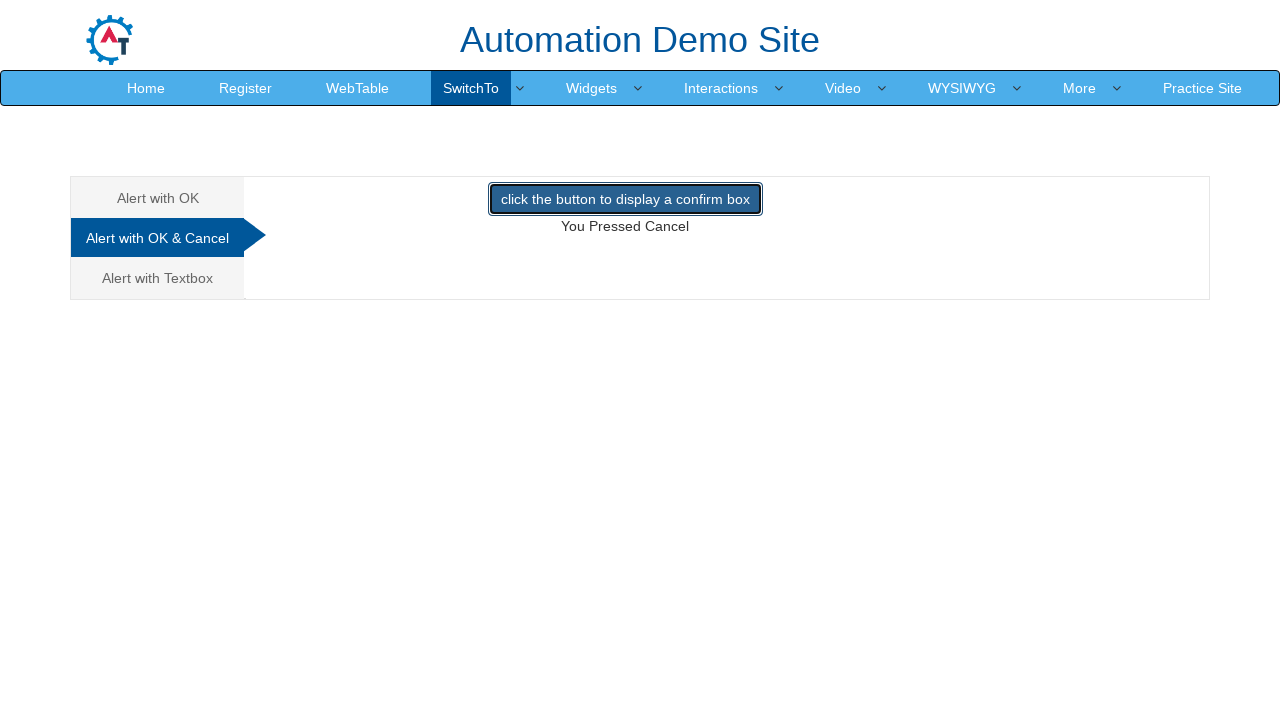

Clicked tab for 'Alert with Textbox' at (158, 278) on //a[text()="Alert with Textbox "]
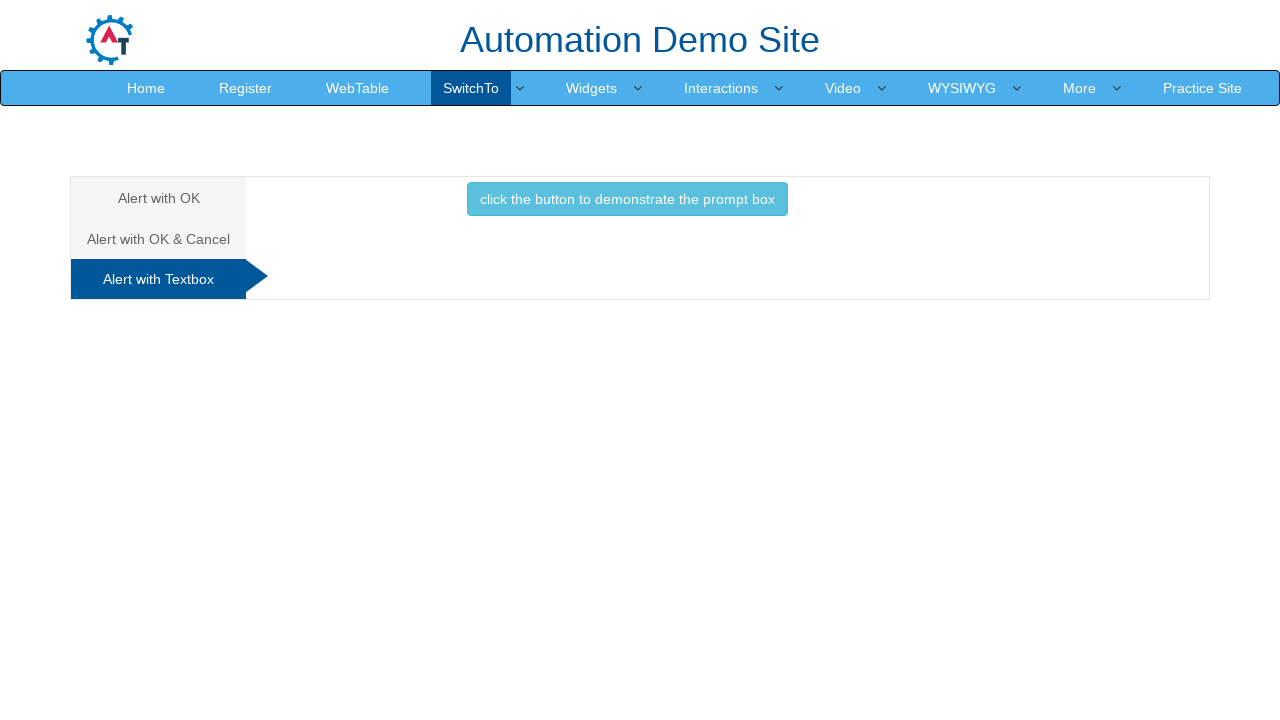

Set up dialog handler to accept prompt with text 'Message1'
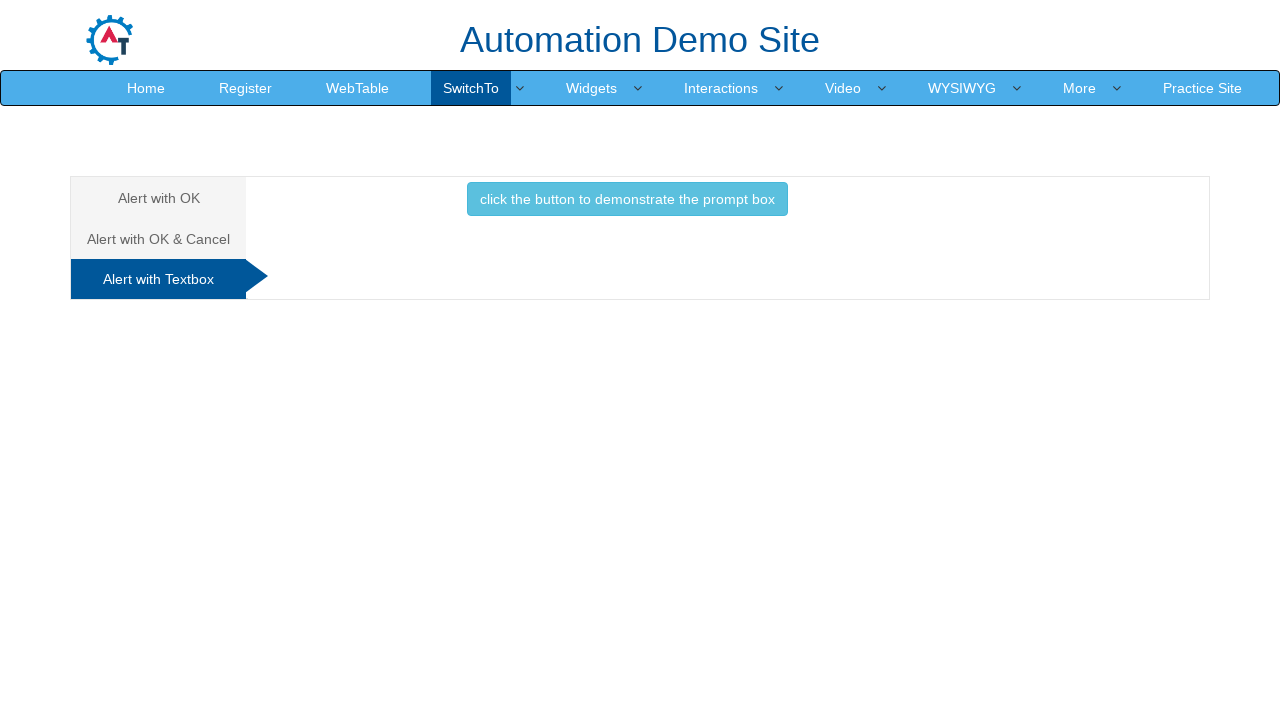

Clicked button to trigger prompt dialog at (627, 199) on xpath=//button[@onclick='promptbox()']
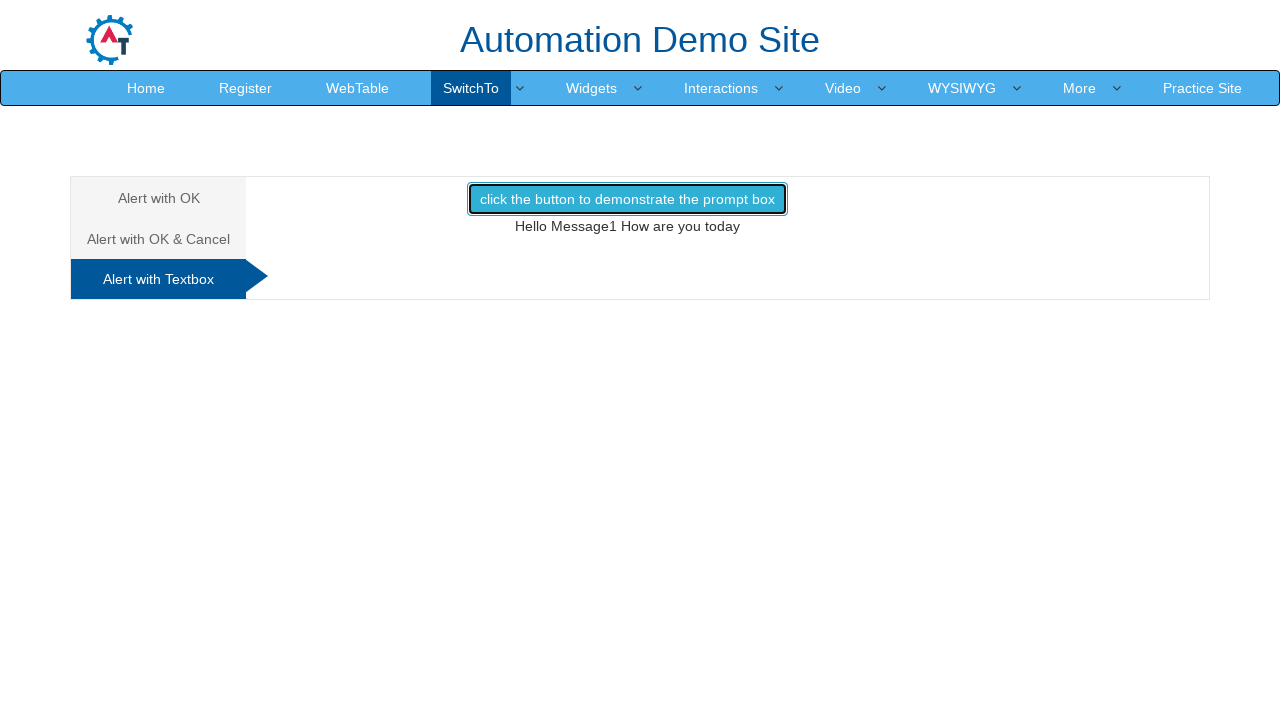

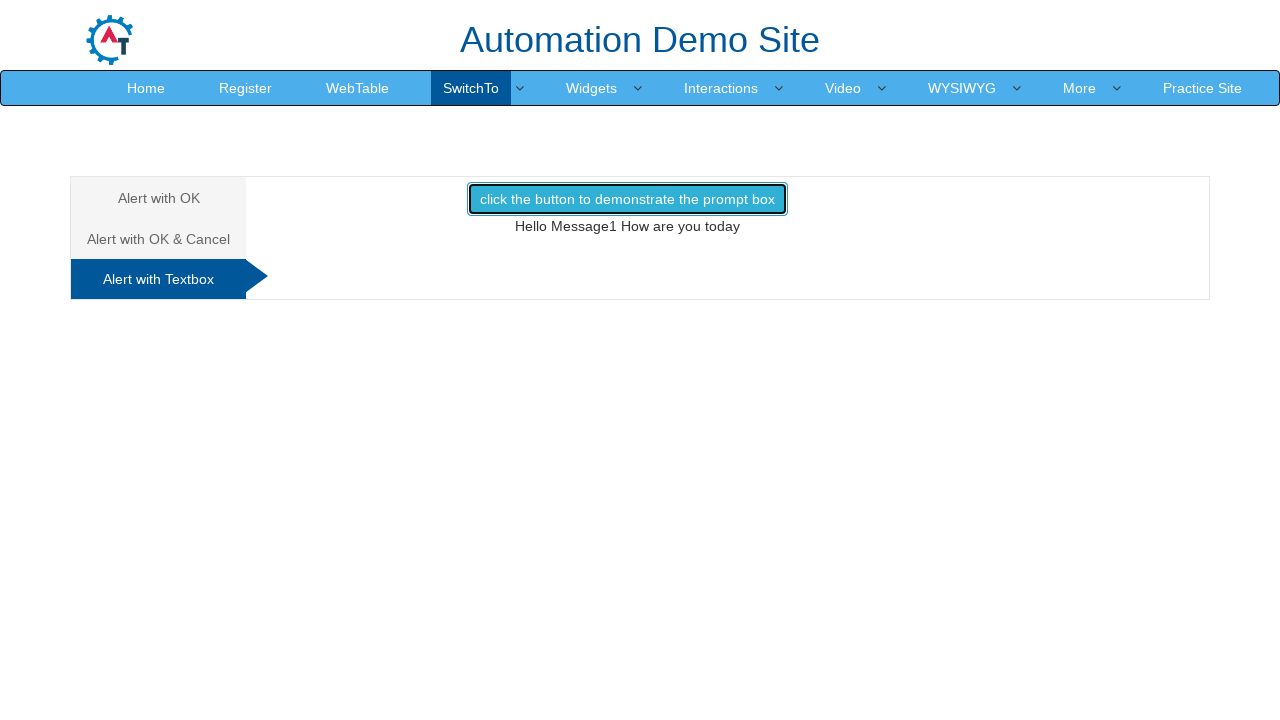